Navigates to example.com and clicks on a link element on the page

Starting URL: https://example.com/

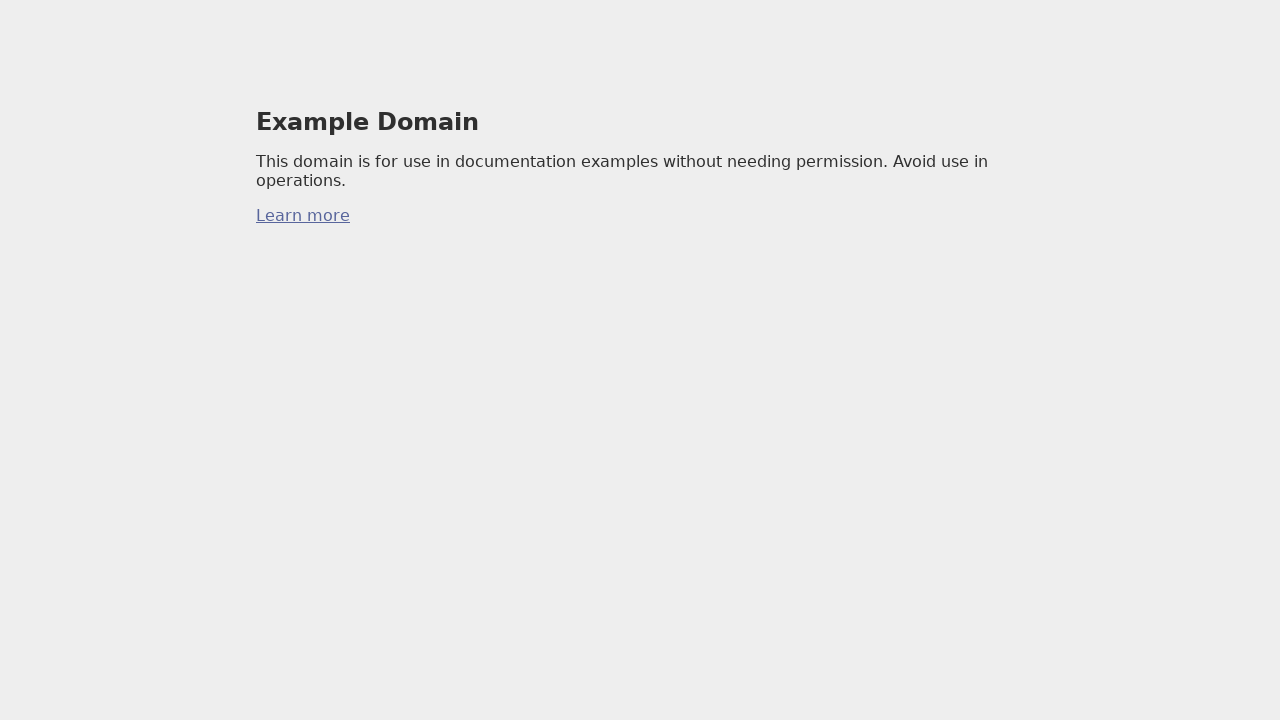

Navigated to https://example.com/
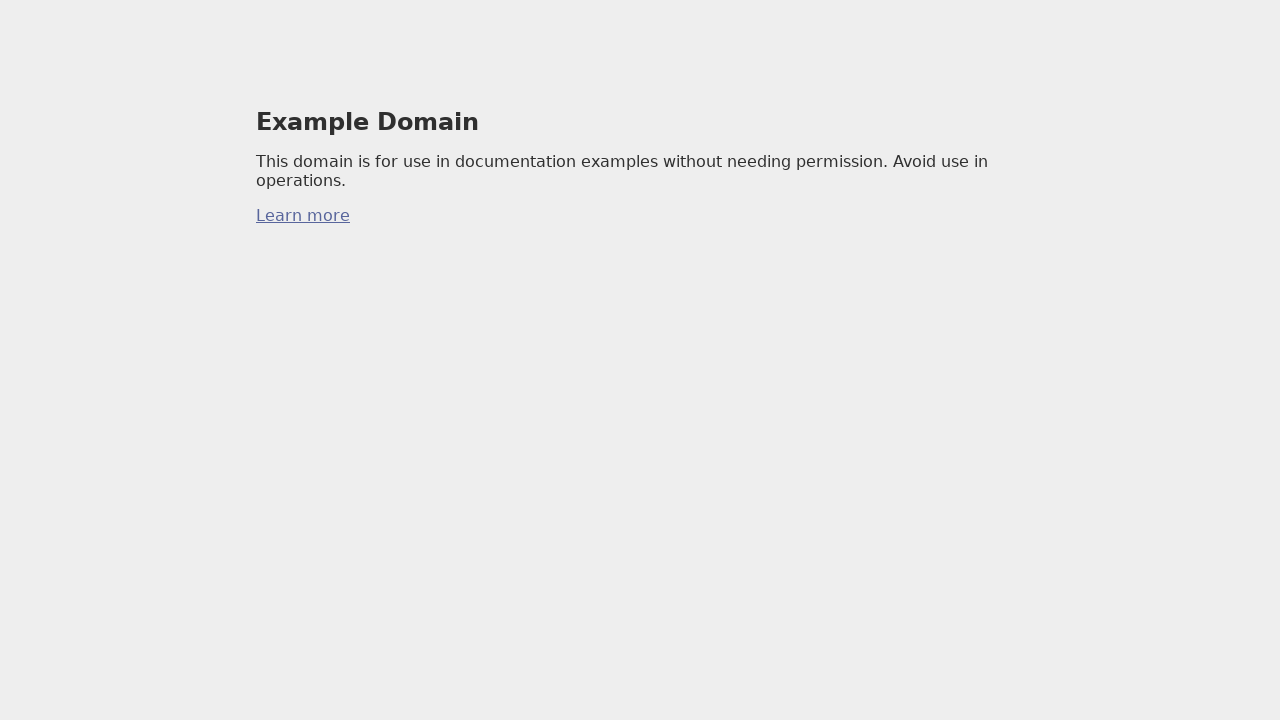

Clicked on the first link element at (303, 216) on a
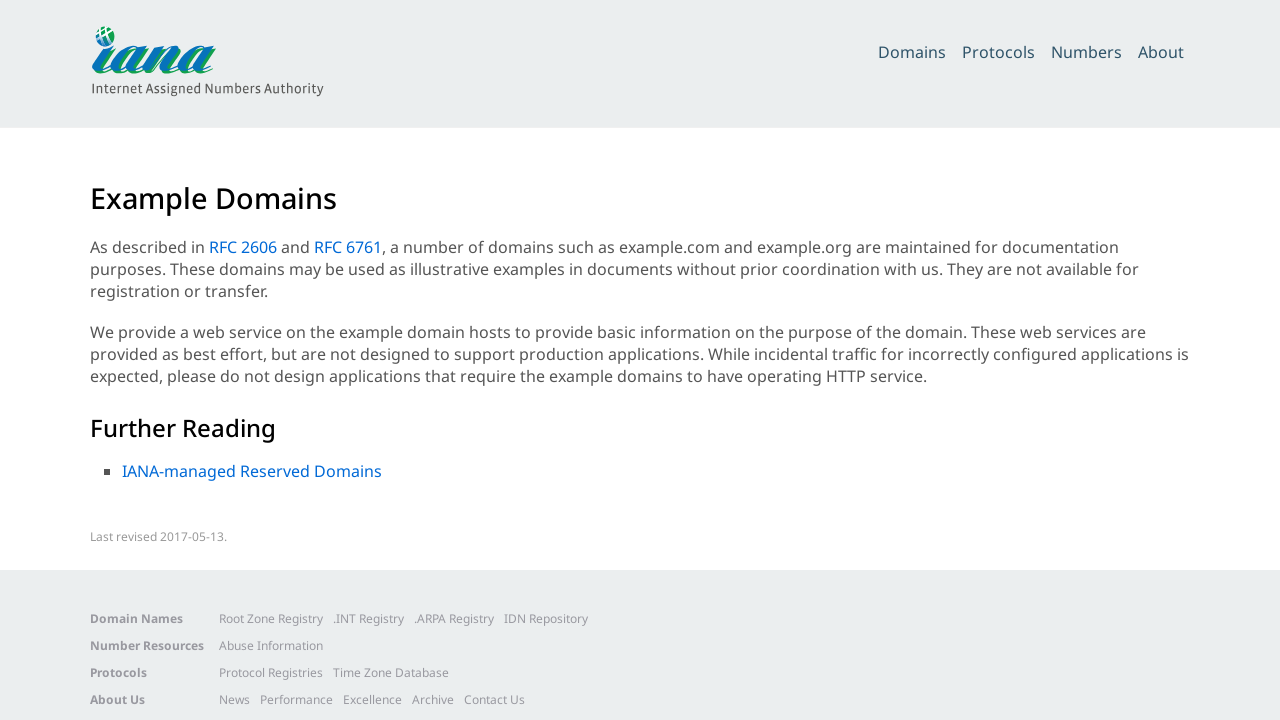

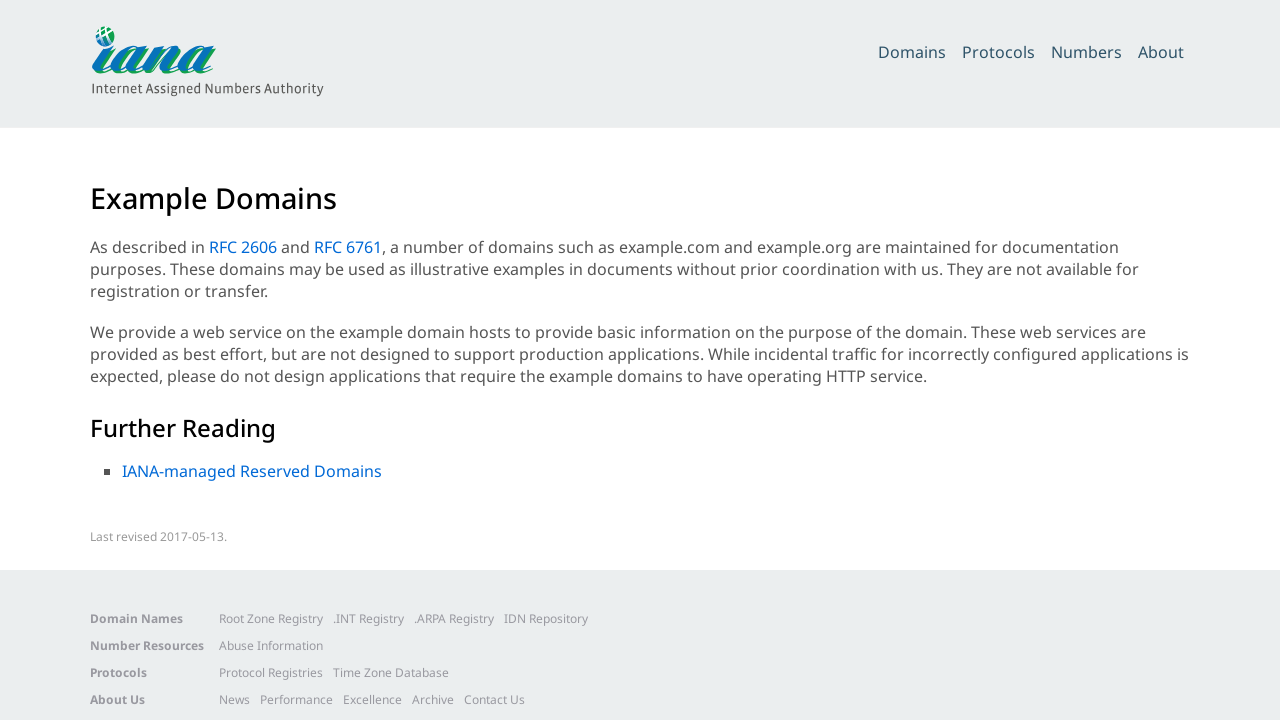